Tests product search functionality by entering a search term and verifying that filtered products are displayed

Starting URL: https://rahulshettyacademy.com/seleniumPractise/#/

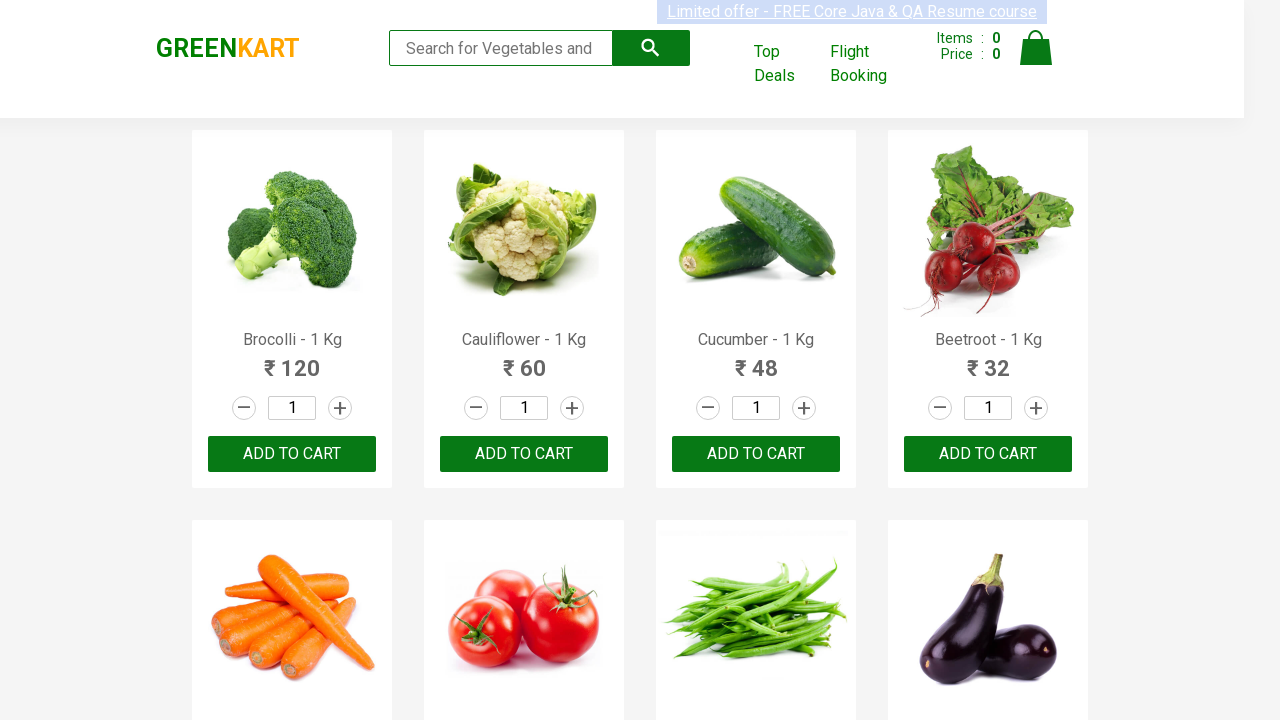

Entered 'ber' in search field on .search-keyword
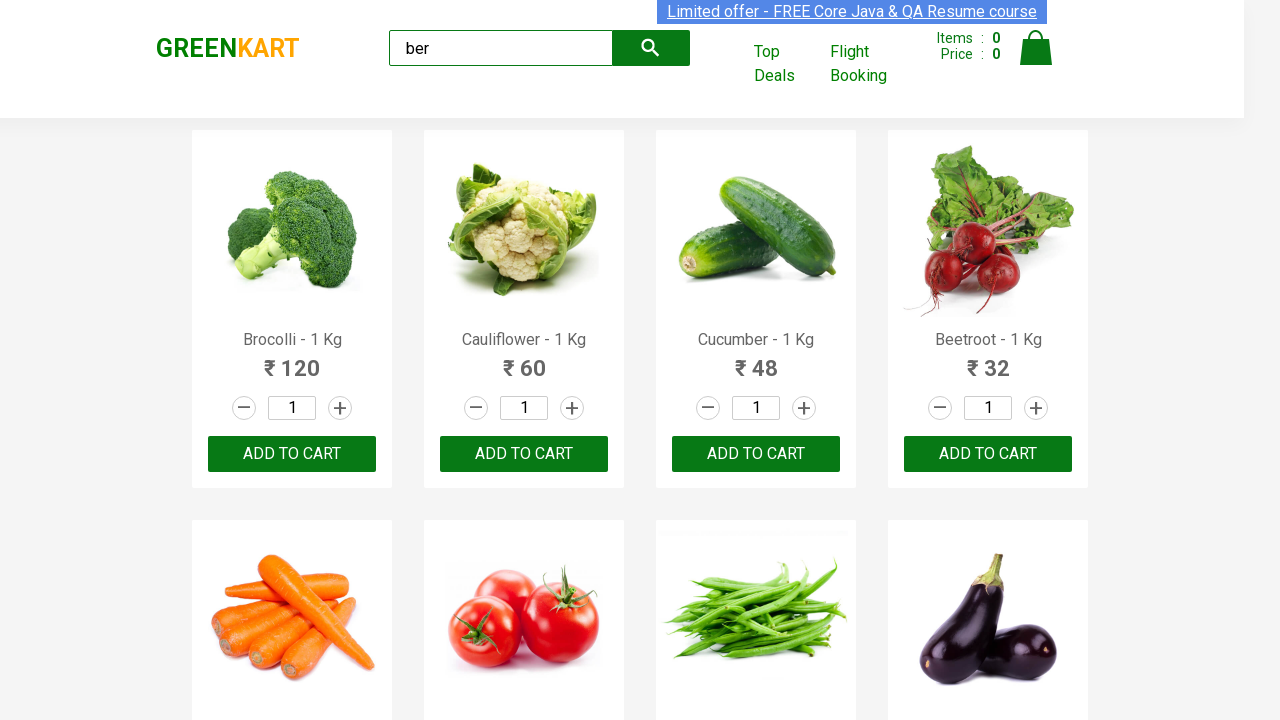

Waited 5 seconds for products to be filtered
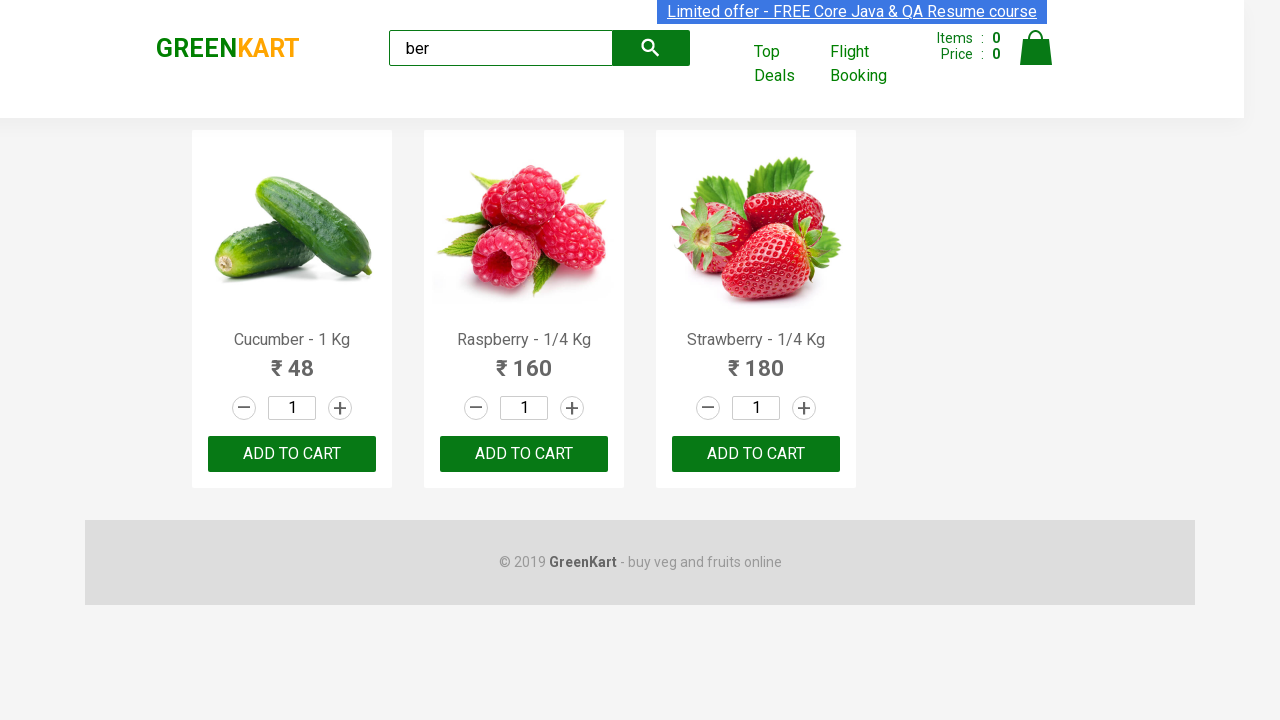

Verified filtered products are displayed
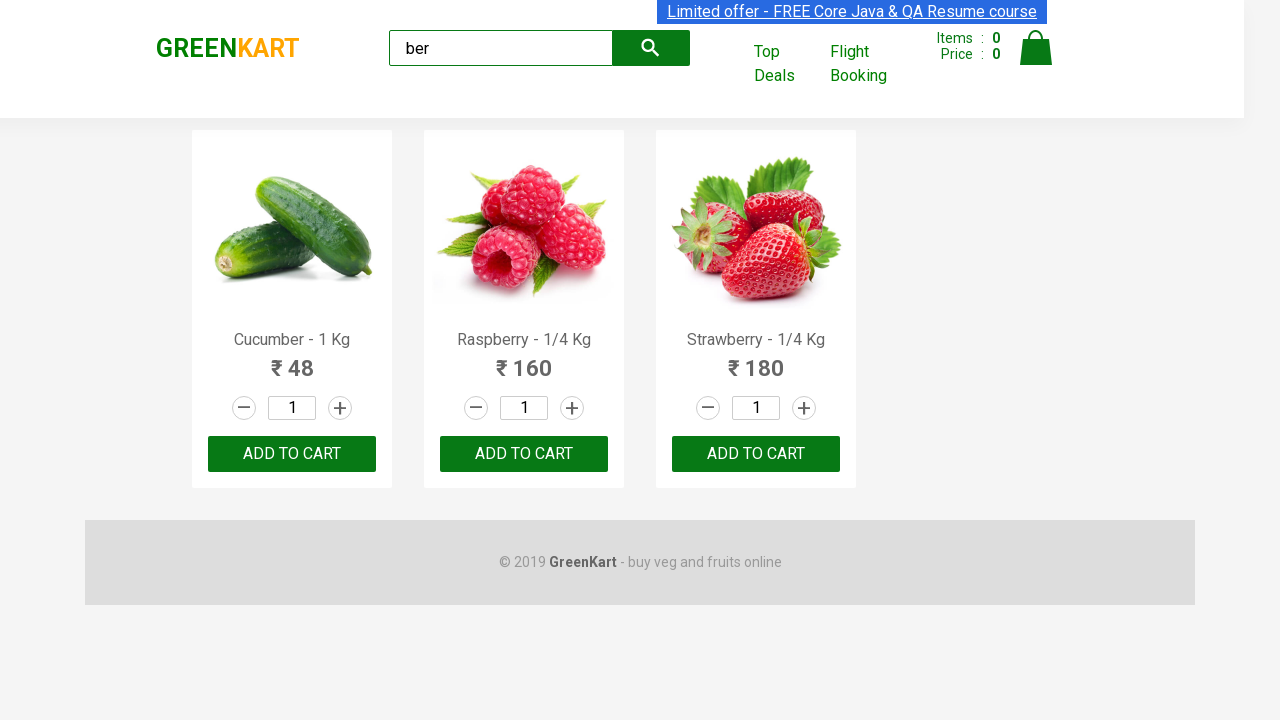

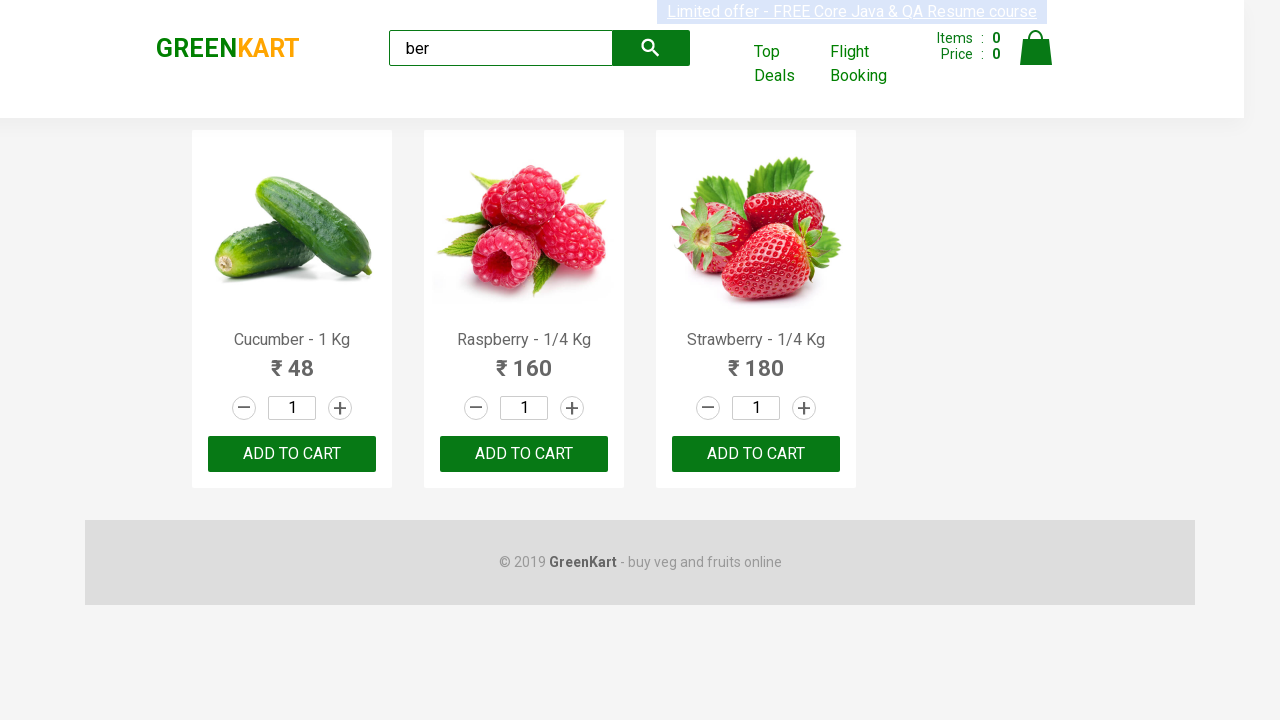